Tests dropdown selection by iterating through all options in a select element

Starting URL: https://rahulshettyacademy.com/AutomationPractice/

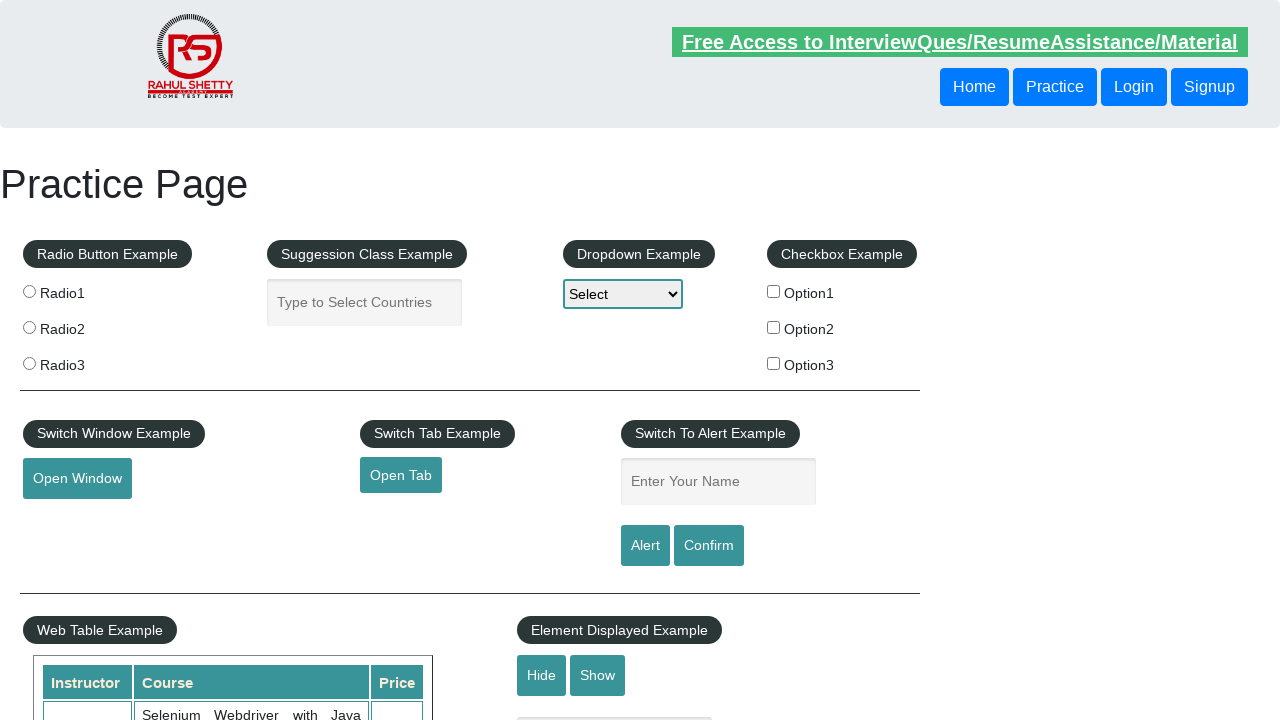

Located dropdown element with id 'dropdown-class-example'
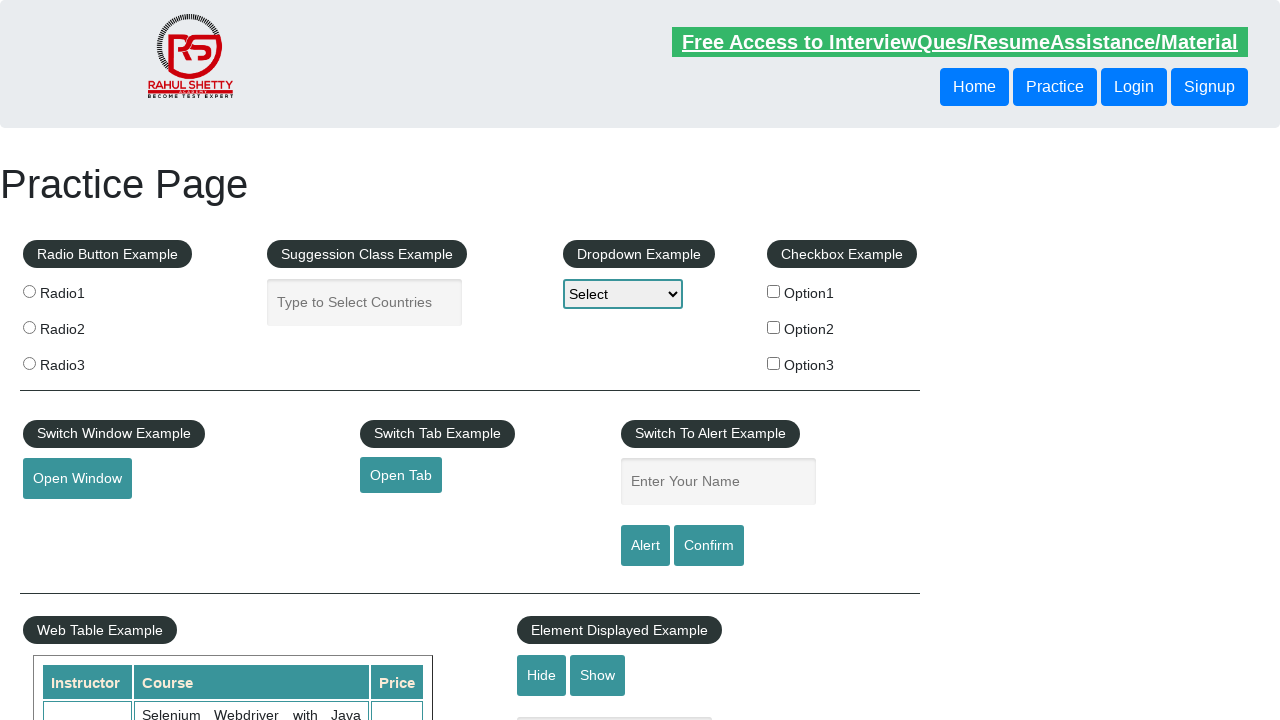

Selected dropdown option at index 0 on #dropdown-class-example
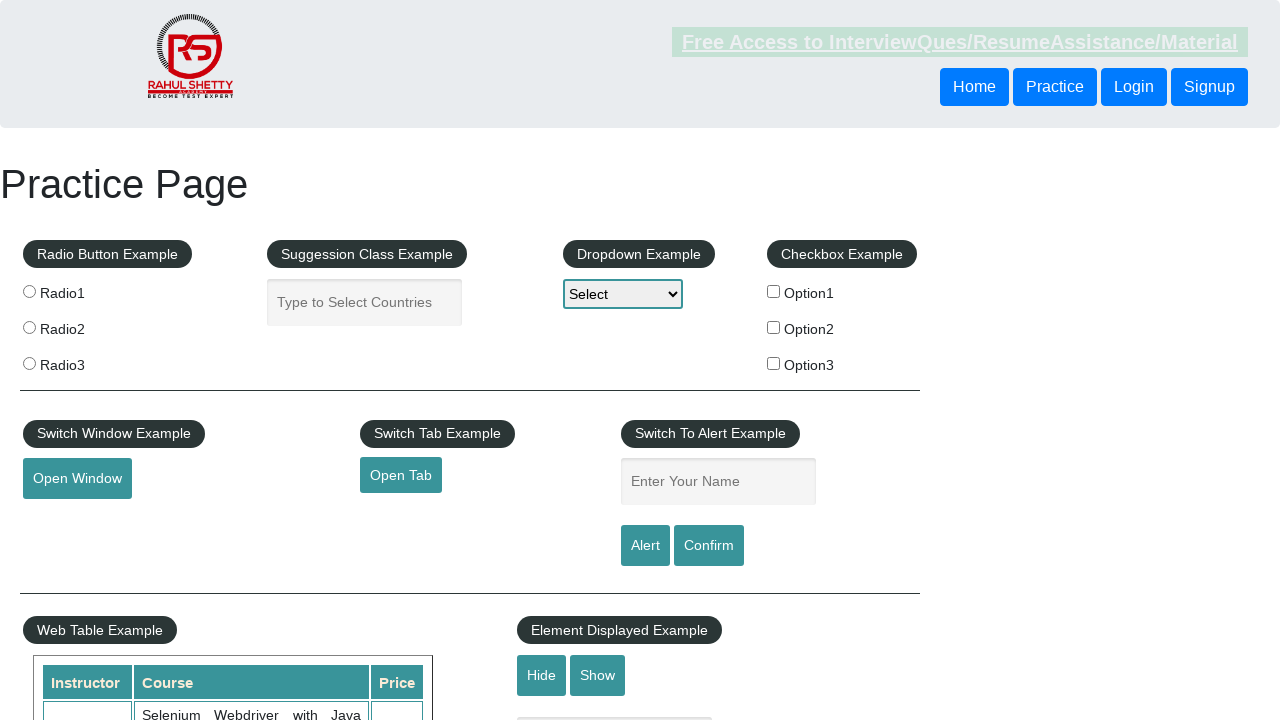

Waited 500ms for dropdown option 0 to process
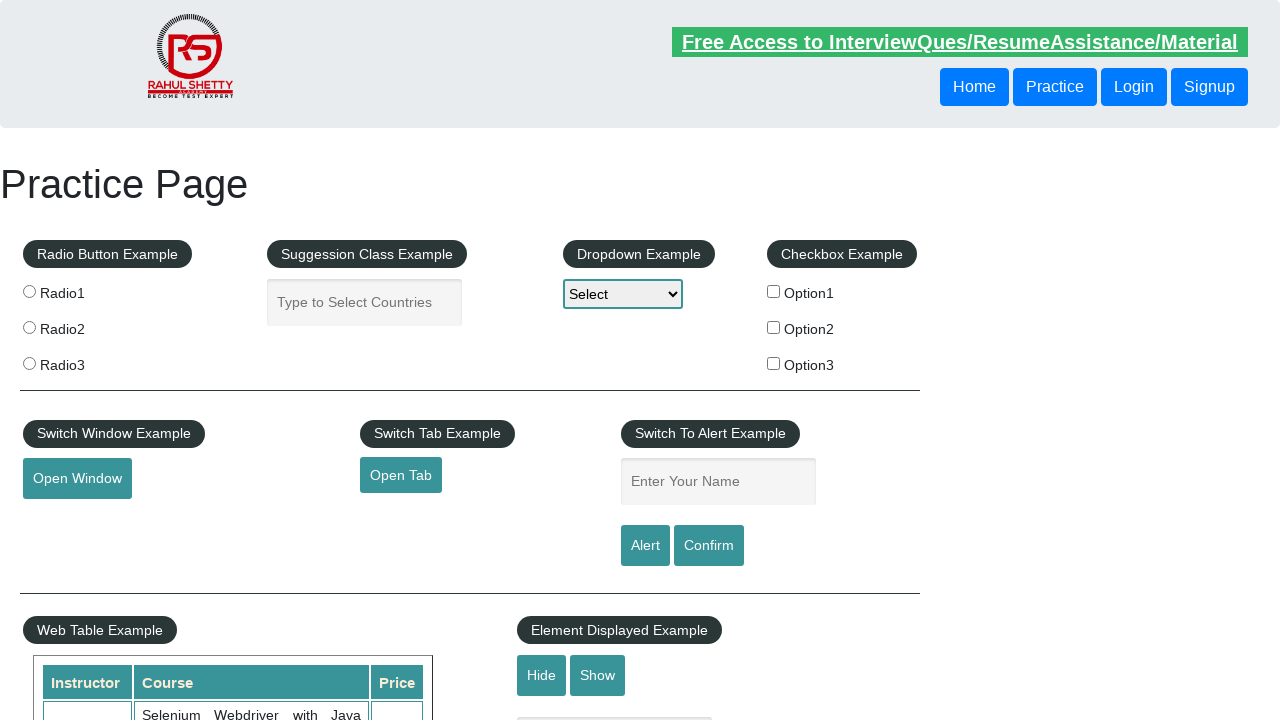

Selected dropdown option at index 1 on #dropdown-class-example
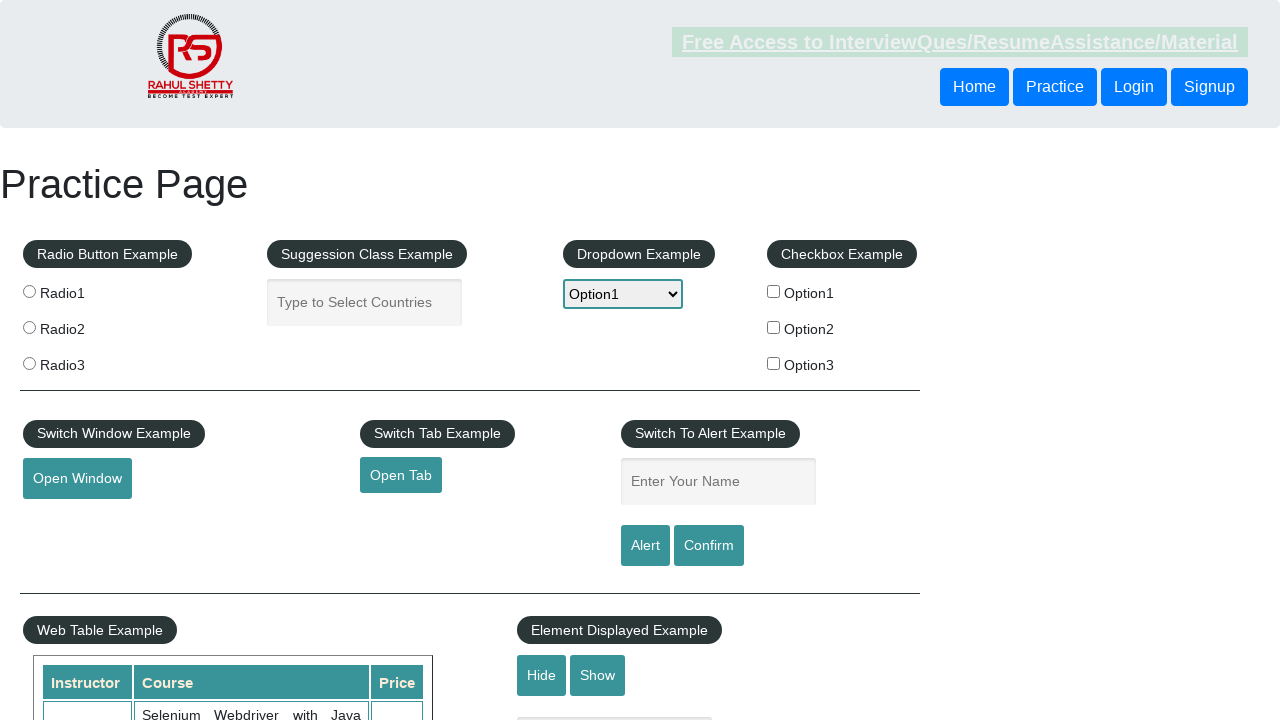

Waited 500ms for dropdown option 1 to process
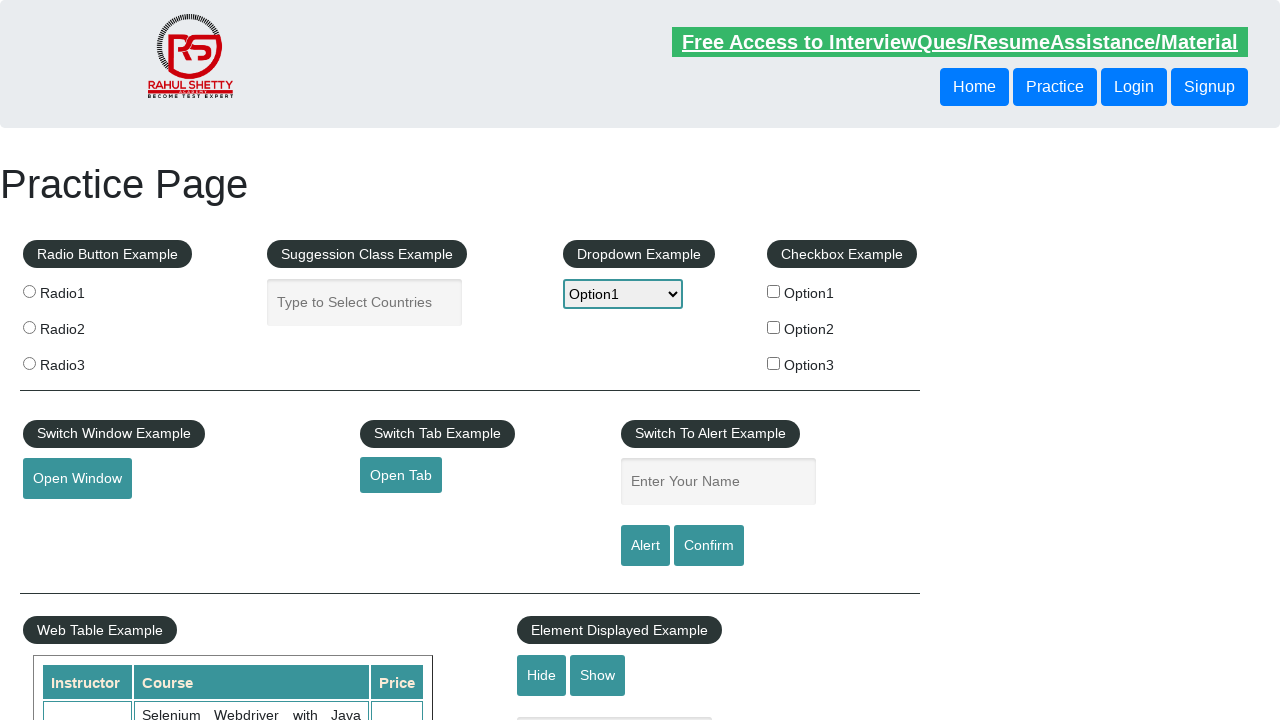

Selected dropdown option at index 2 on #dropdown-class-example
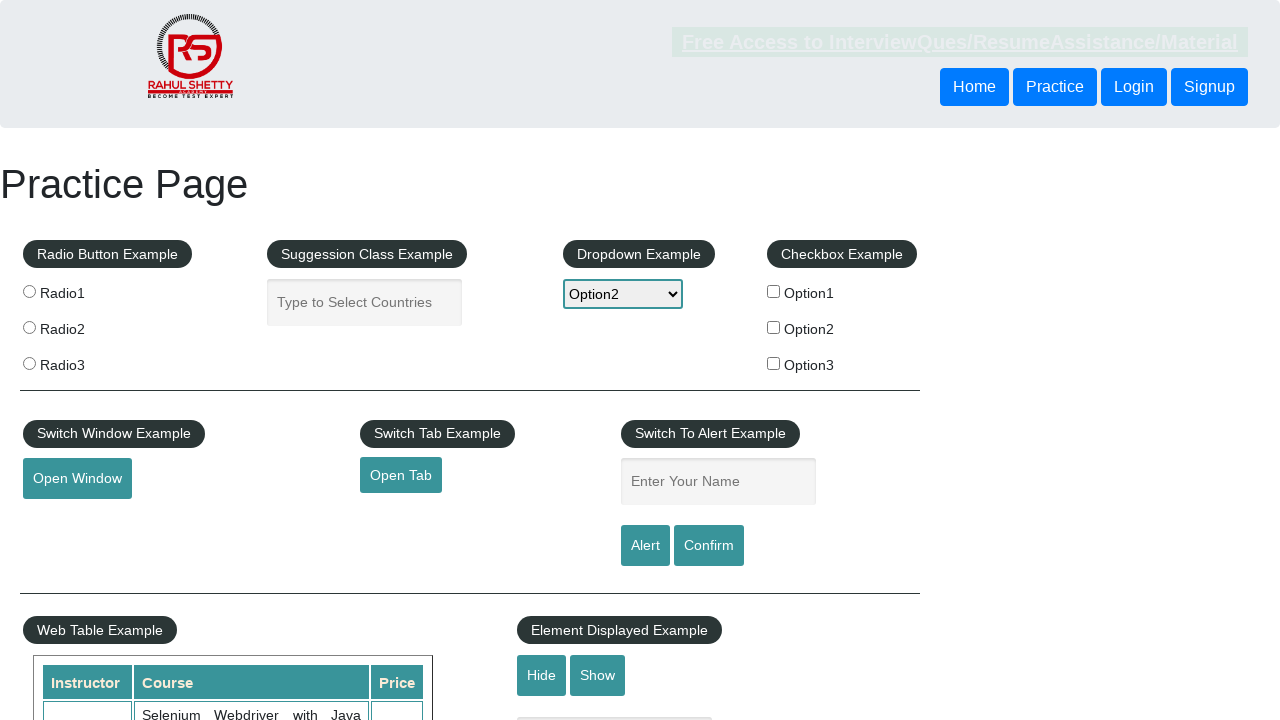

Waited 500ms for dropdown option 2 to process
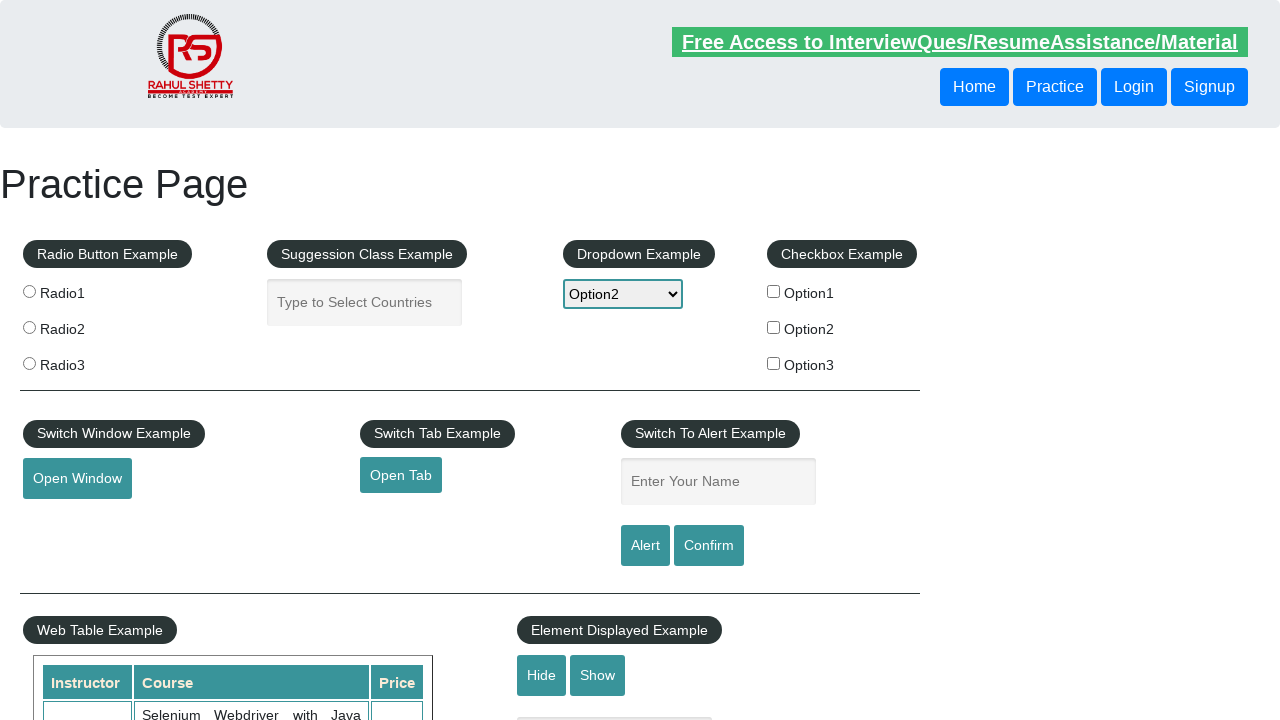

Selected dropdown option at index 3 on #dropdown-class-example
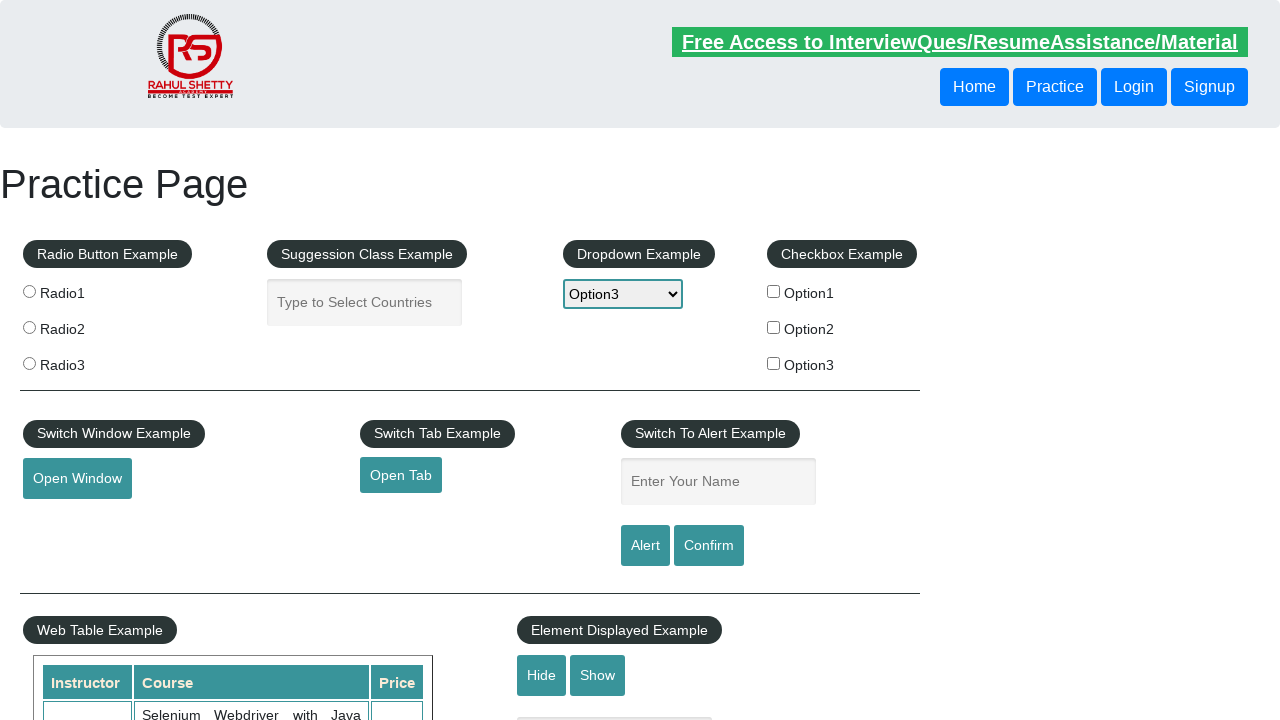

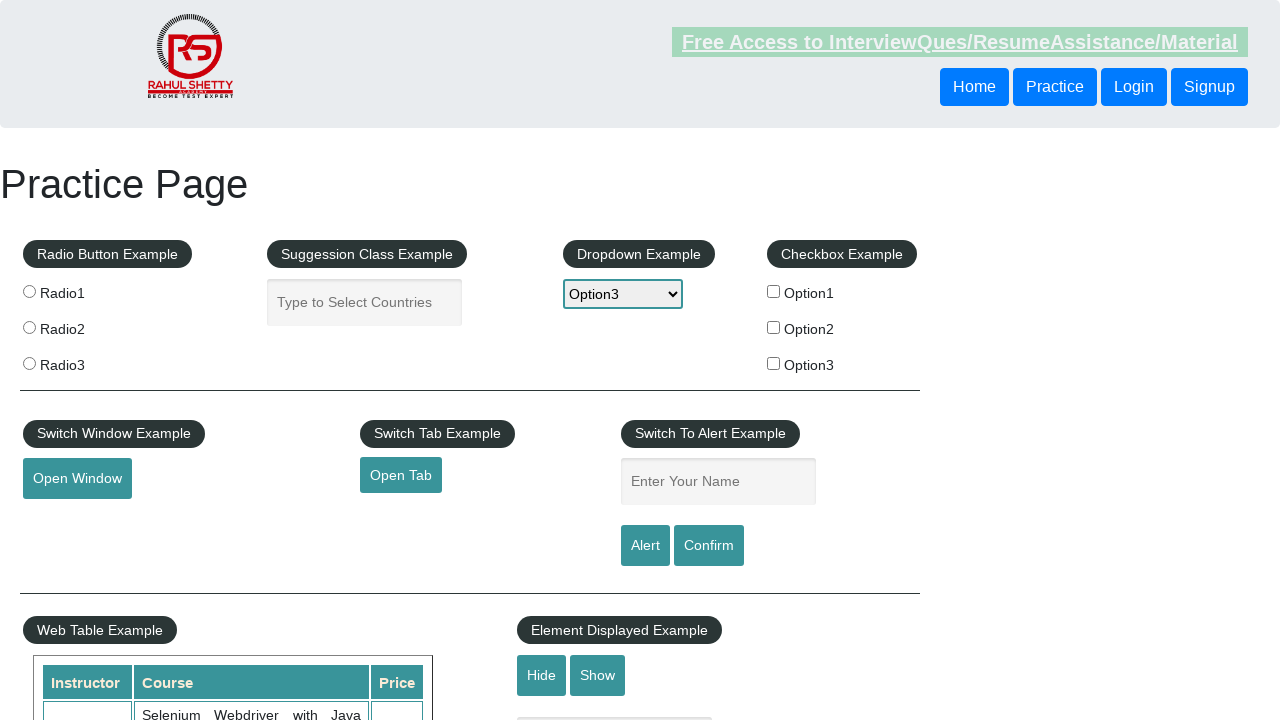